Tests JavaScript prompt dialog by clicking a button, entering text in the prompt, and verifying the entered text is displayed

Starting URL: http://the-internet.herokuapp.com/javascript_alerts

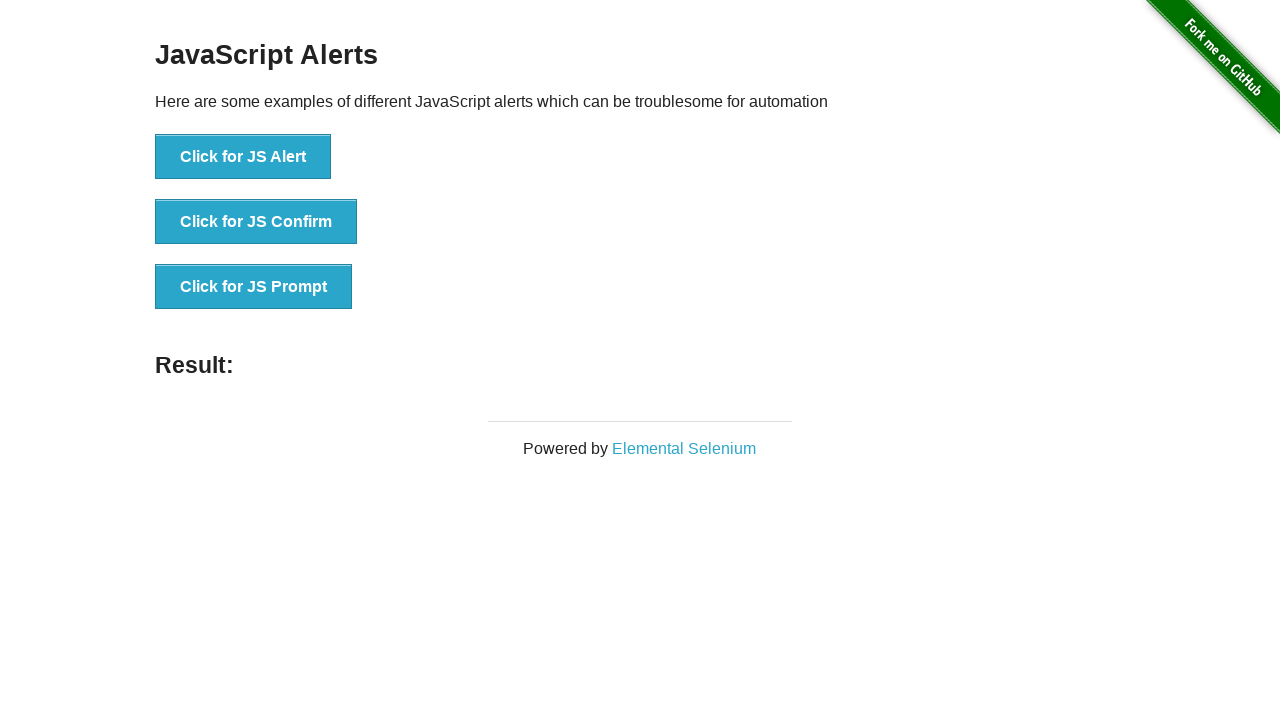

Set up dialog handler to accept prompt with text 'Hello world!'
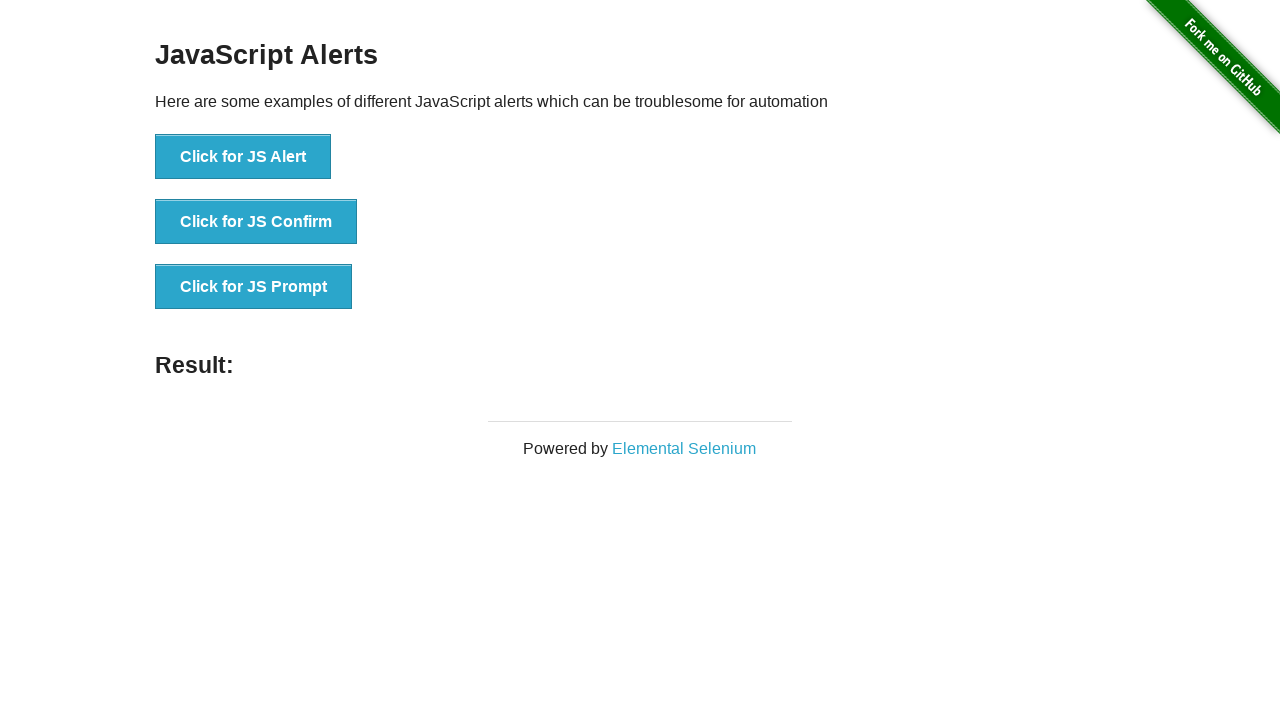

Clicked button to trigger JavaScript prompt dialog at (254, 287) on xpath=//button[@onclick='jsPrompt()']
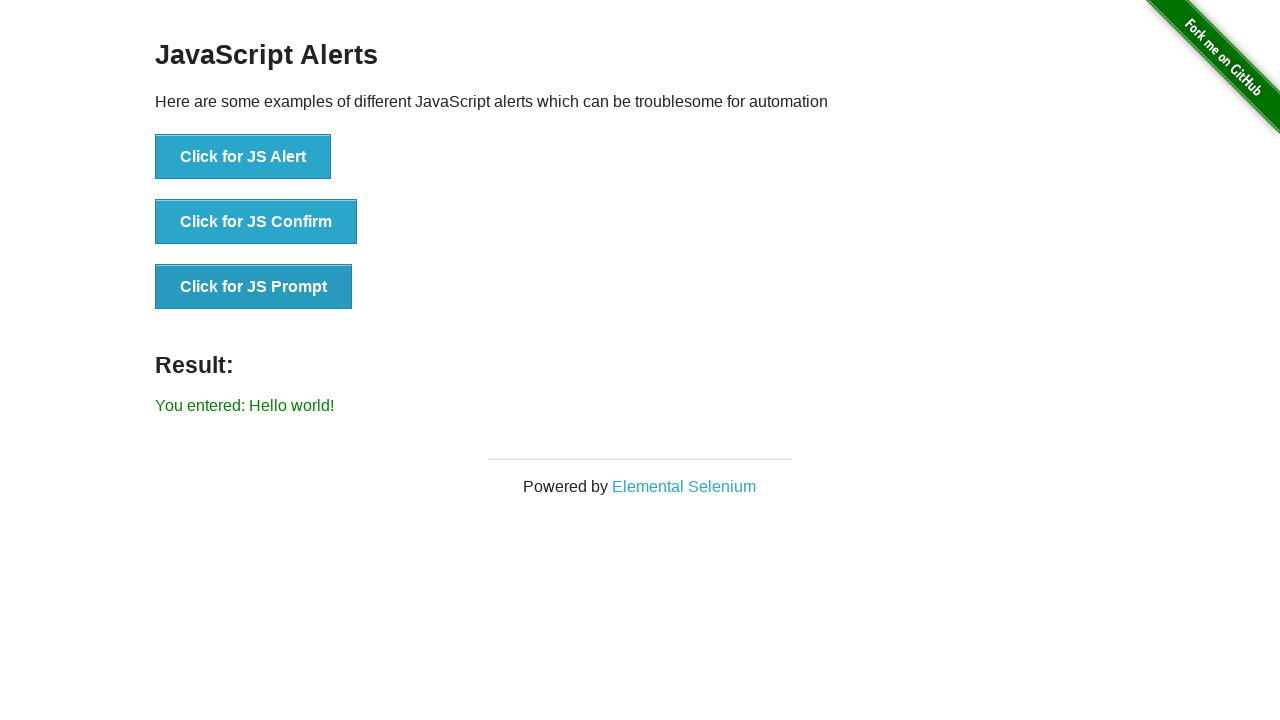

Waited for result element to appear on page
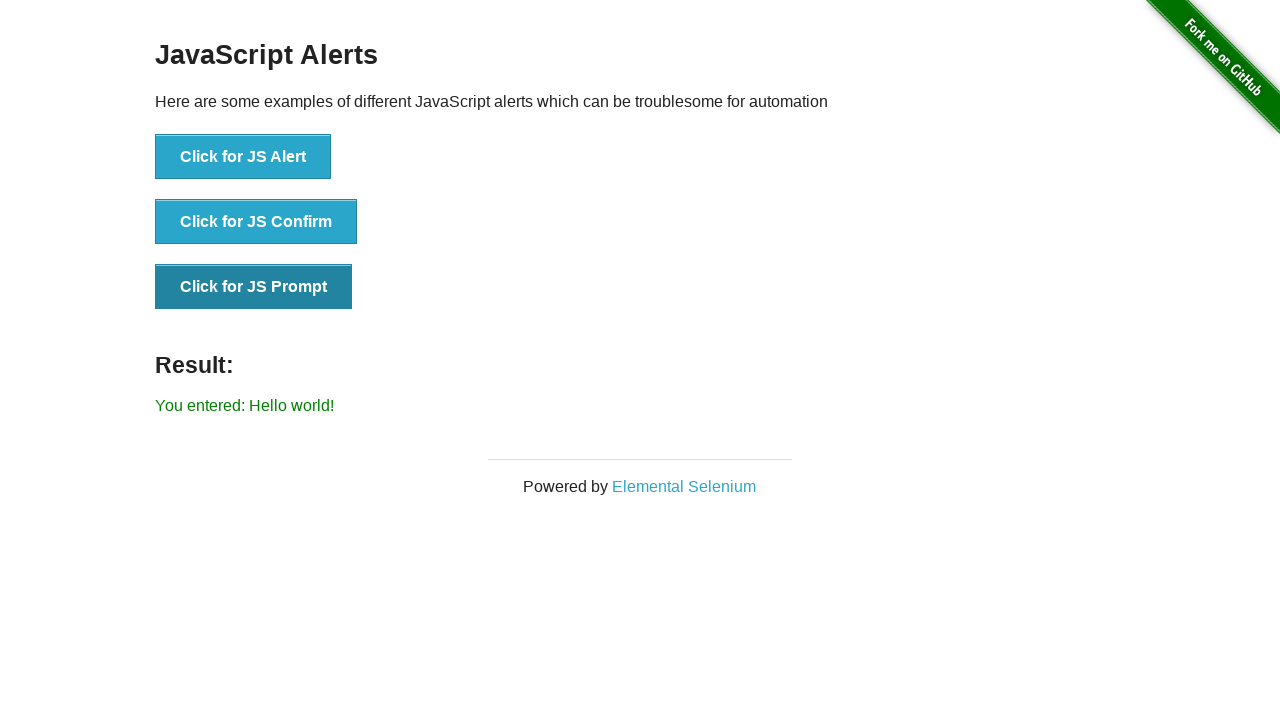

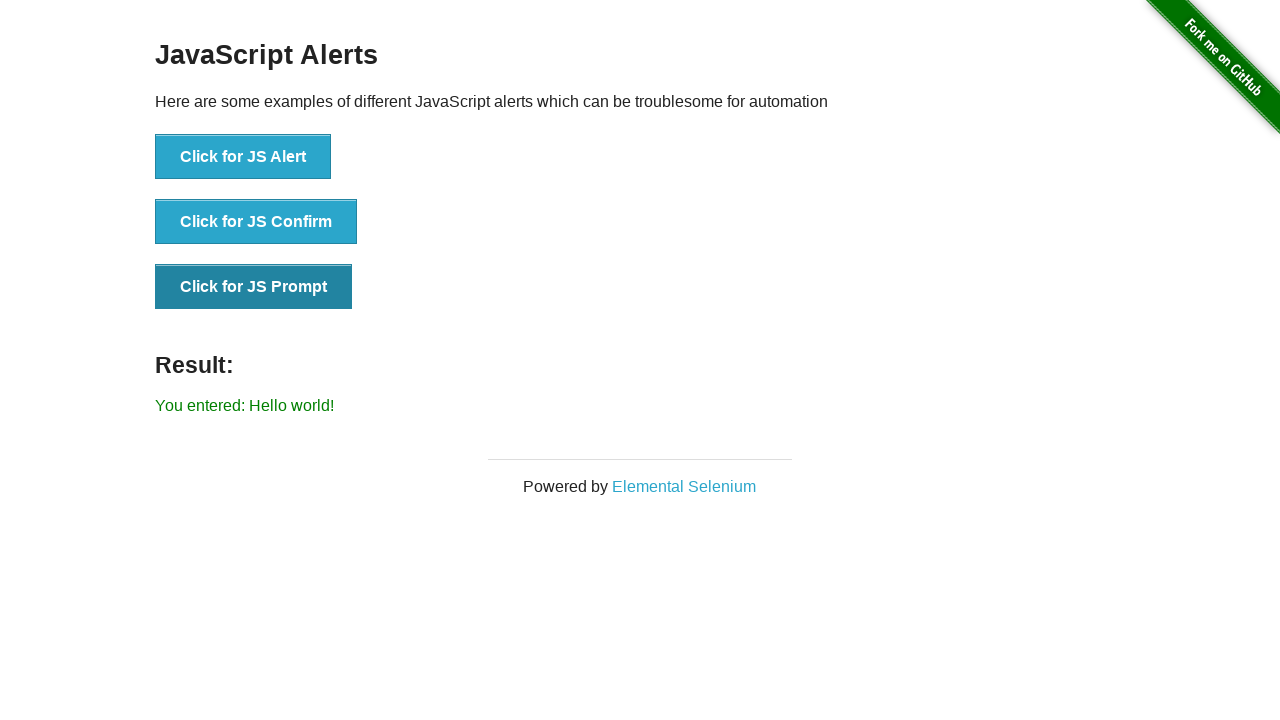